Navigates to Steam store search page and scrolls through the game listings to load more content

Starting URL: https://store.steampowered.com/search/?term=

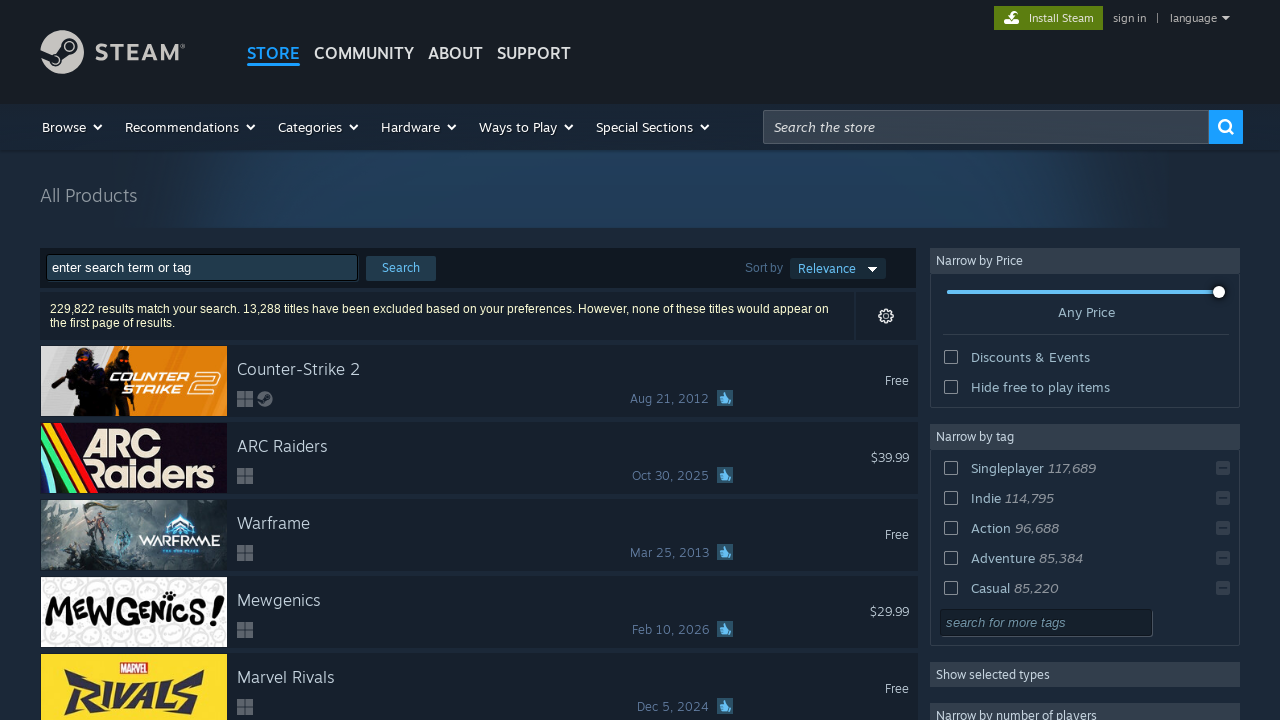

Scrolled to bottom of page to load more games
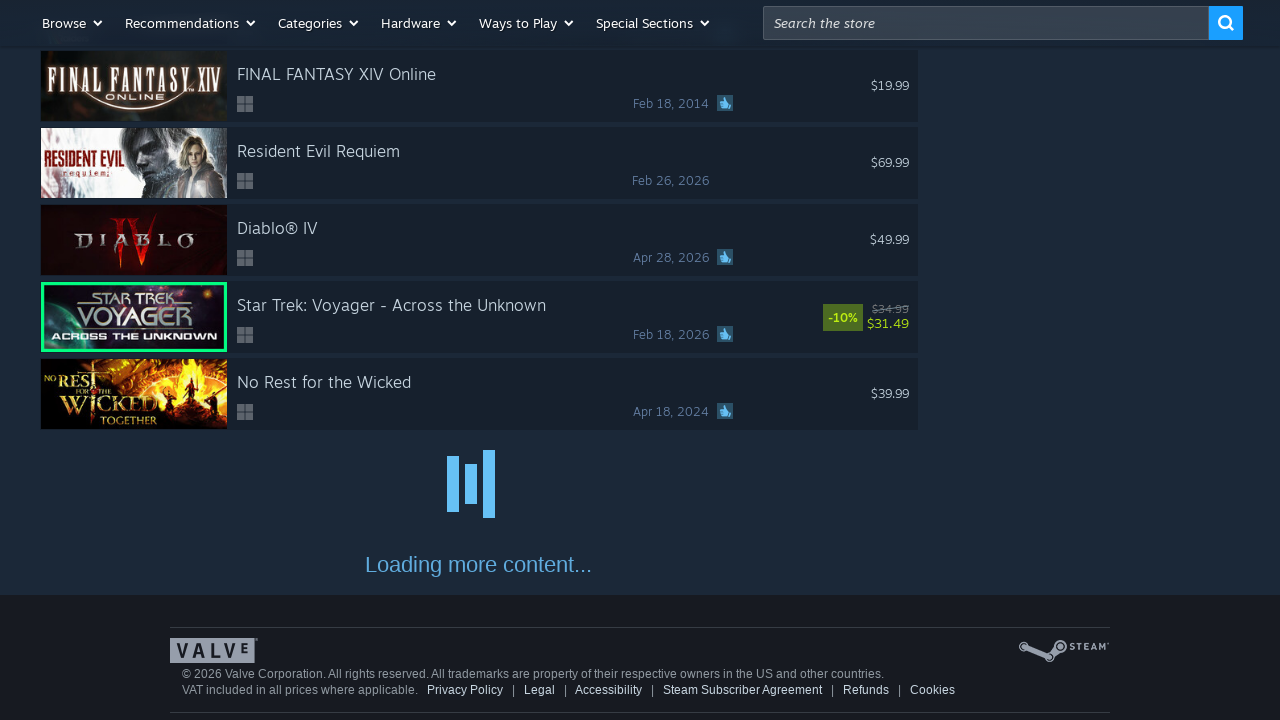

Waited 2 seconds for content to load
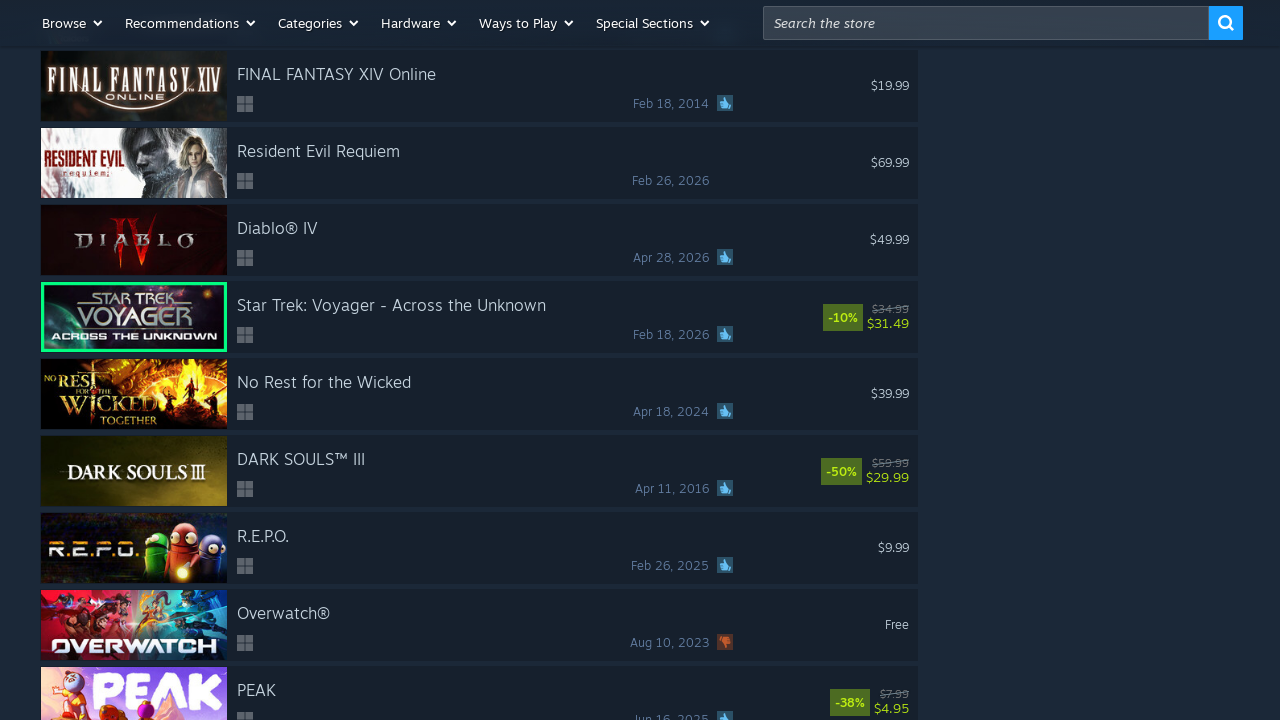

Scrolled to bottom again to load additional games
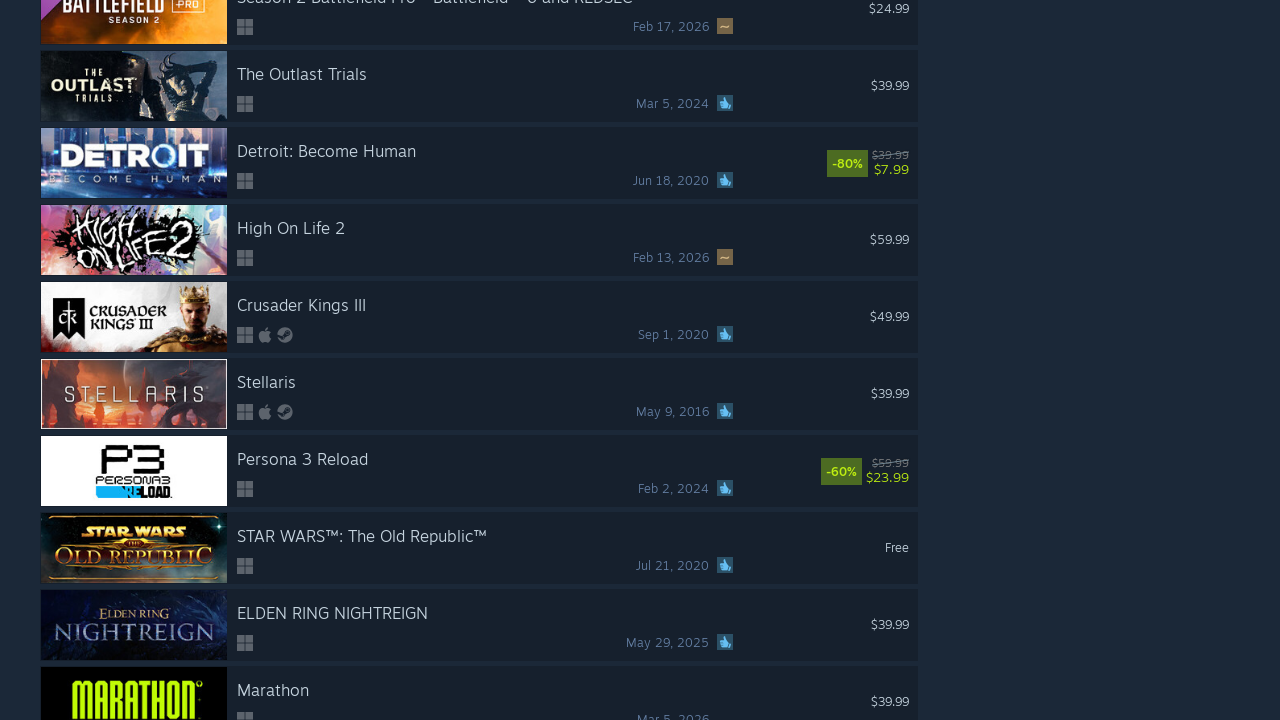

Waited 2 seconds for additional content to load
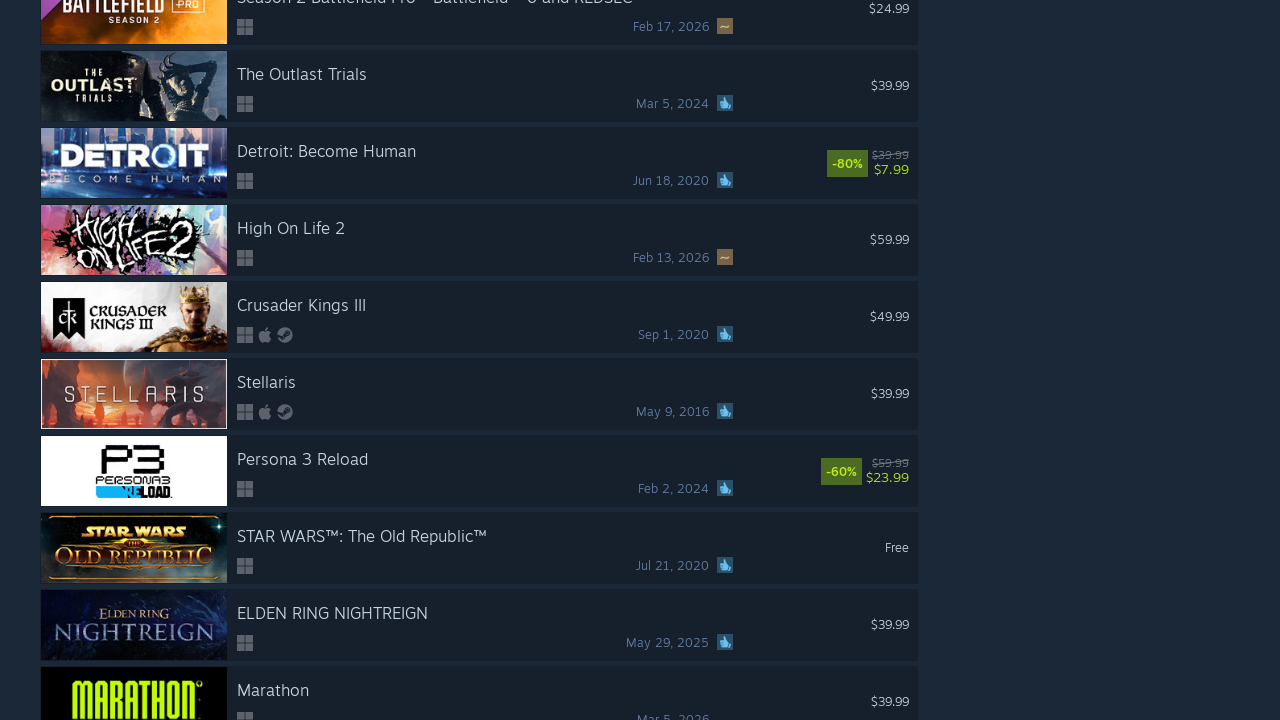

Verified game listings loaded by waiting for .search_result_row selector
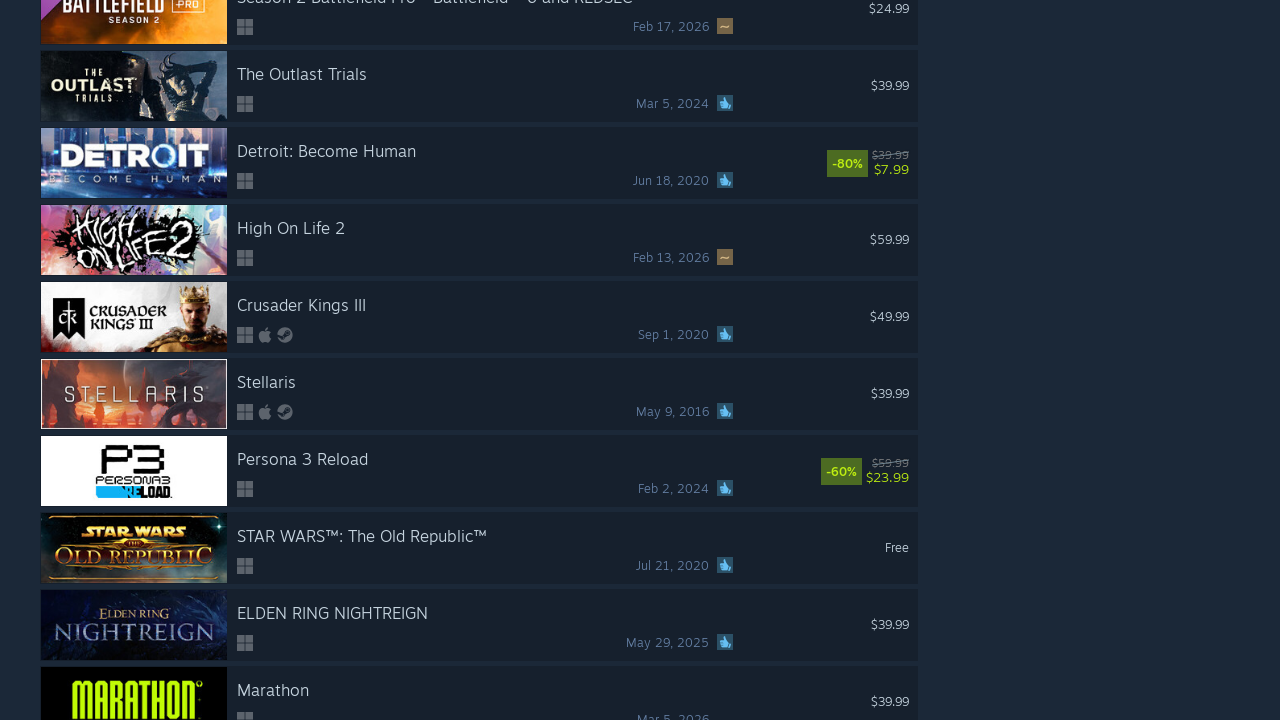

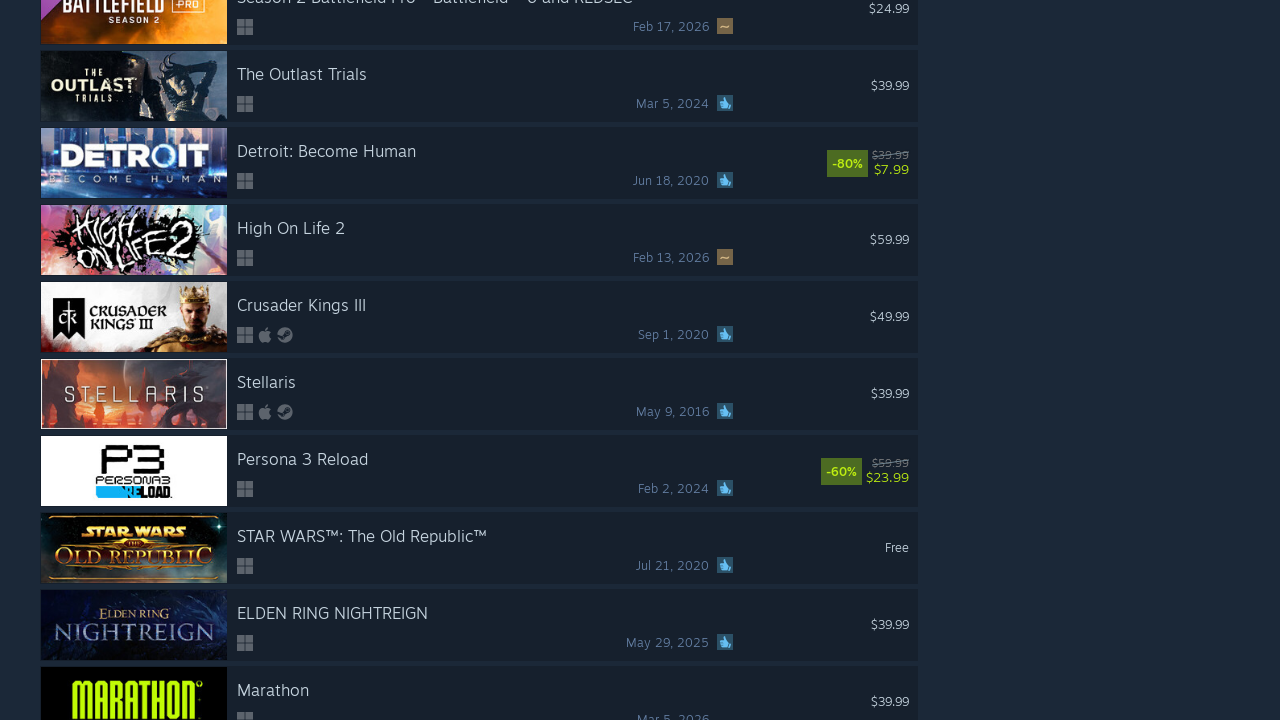